Tests alert handling functionality by triggering different types of alerts and interacting with them

Starting URL: https://www.leafground.com/alert.xhtml

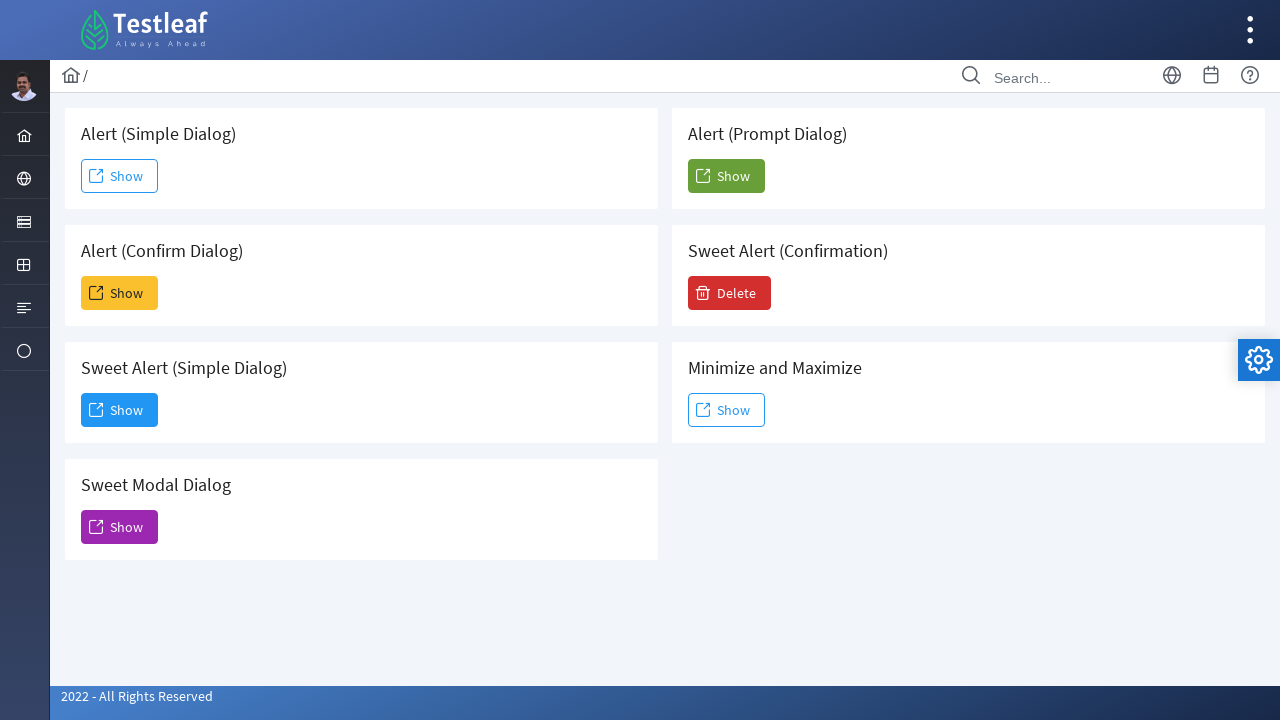

Clicked 'Show' button to trigger first alert at (120, 176) on xpath=//span[text()='Show']
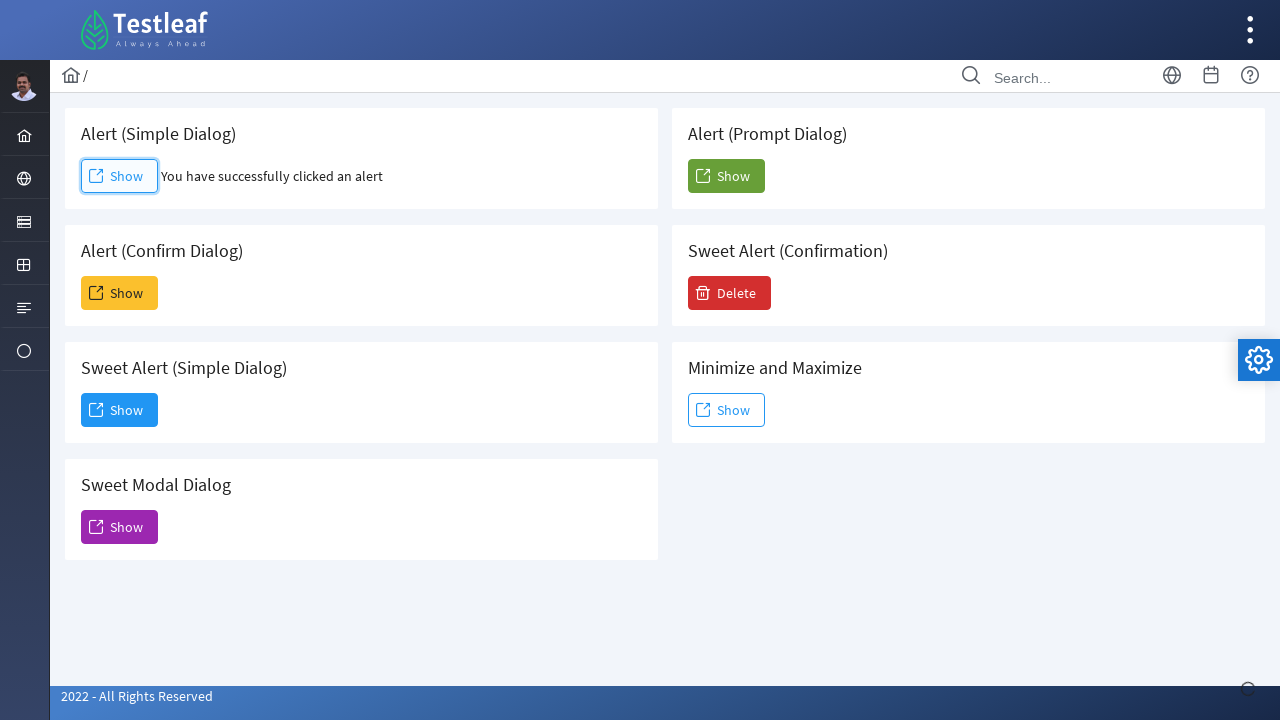

Set up dialog handler to accept JavaScript alerts
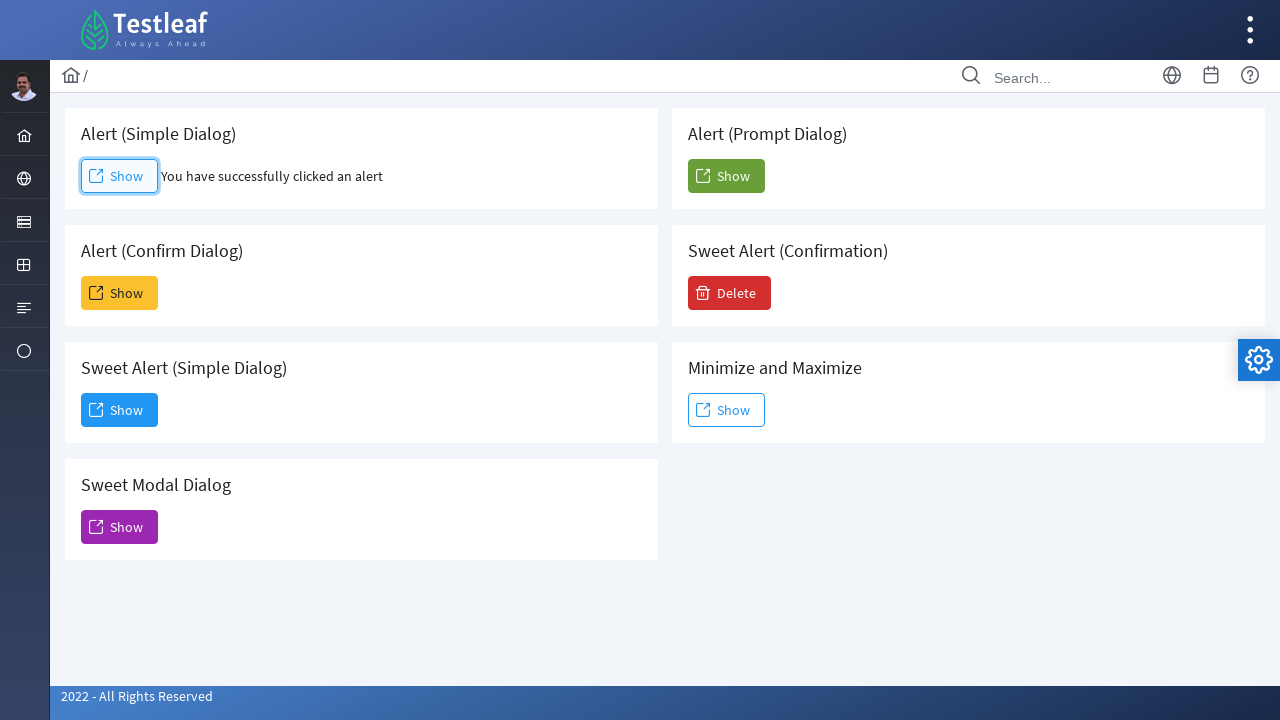

Clicked third 'Show' button to trigger non-modal alert at (120, 410) on xpath=(//span[text()='Show'])[3]
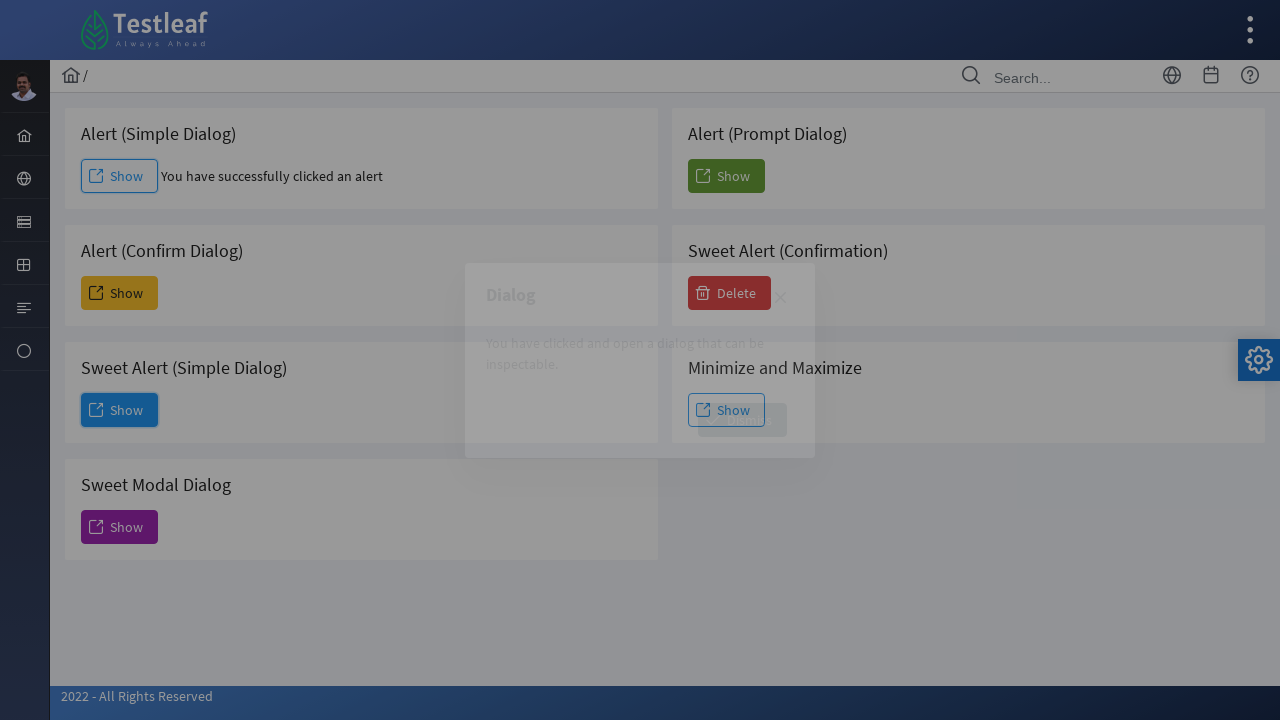

Clicked 'Dismiss' button to close non-modal alert at (742, 420) on xpath=//span[text()='Dismiss']
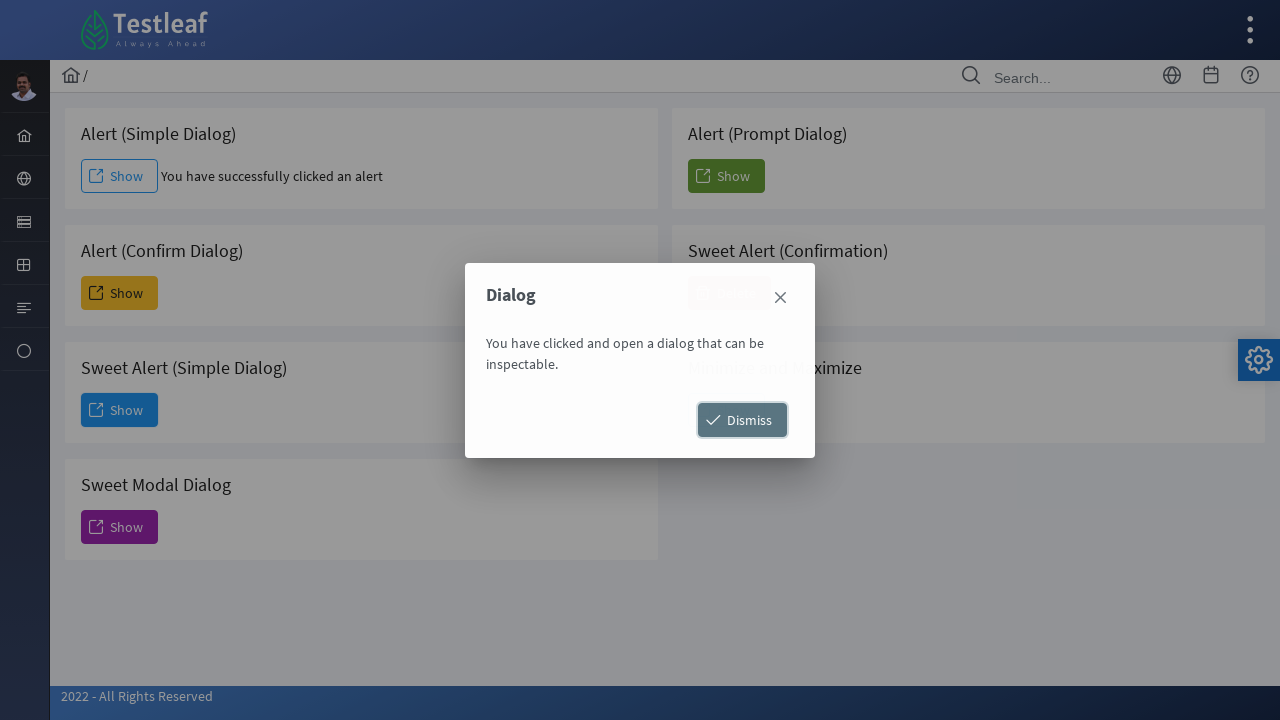

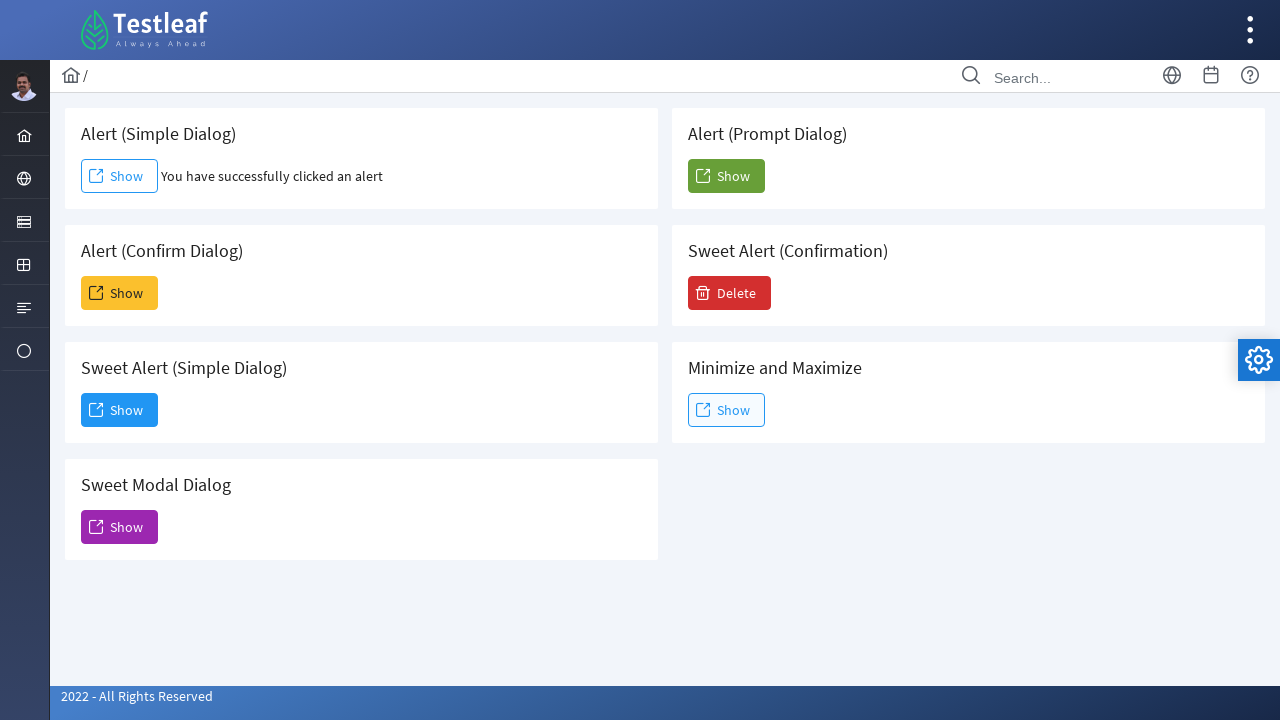